Tests JavaScript prompt popup by clicking a button to trigger the prompt, entering text into it, and accepting the alert

Starting URL: https://the-internet.herokuapp.com/javascript_alerts

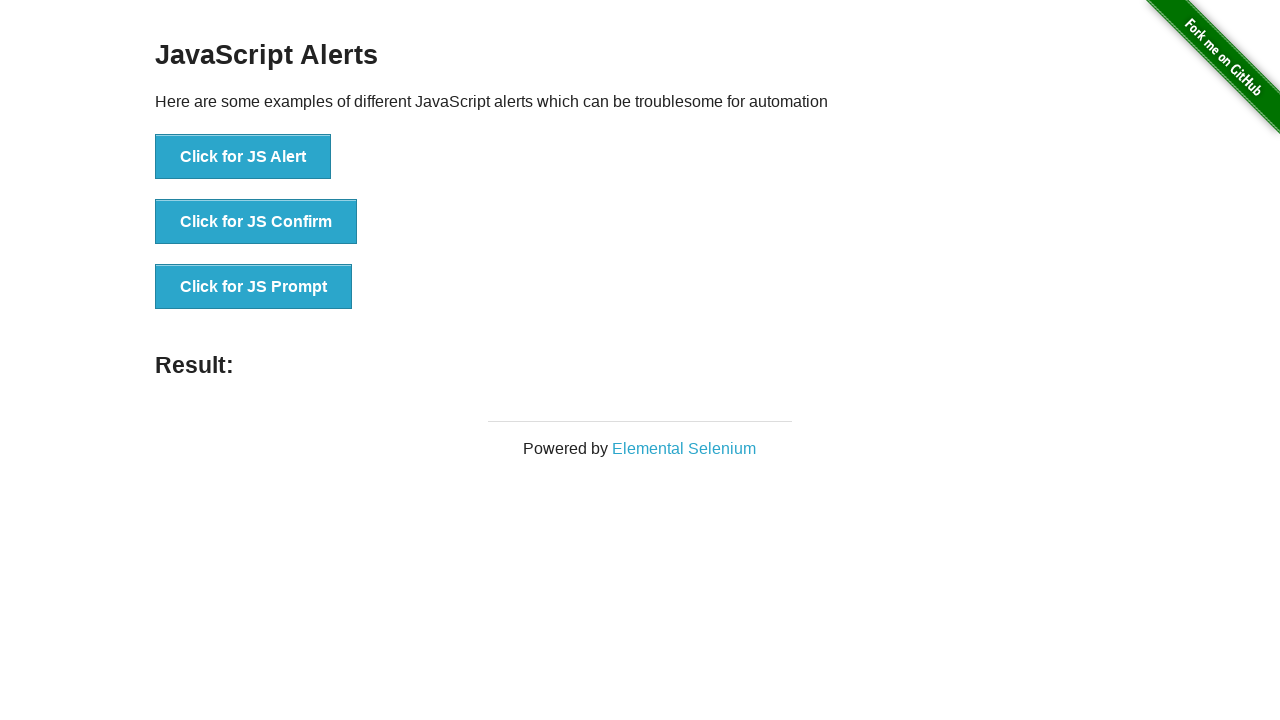

Clicked 'Click for JS Prompt' button to trigger initial prompt at (254, 287) on xpath=//button[text()='Click for JS Prompt']
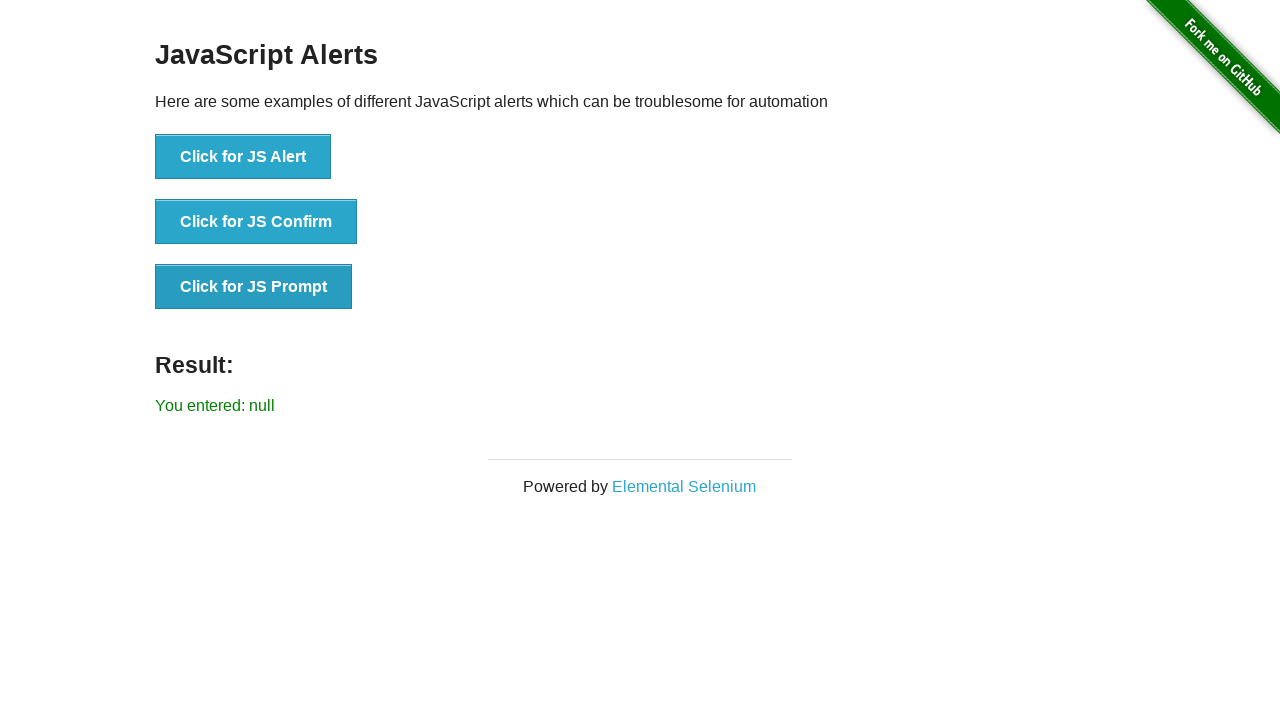

Attached dialog handler to process prompt popup
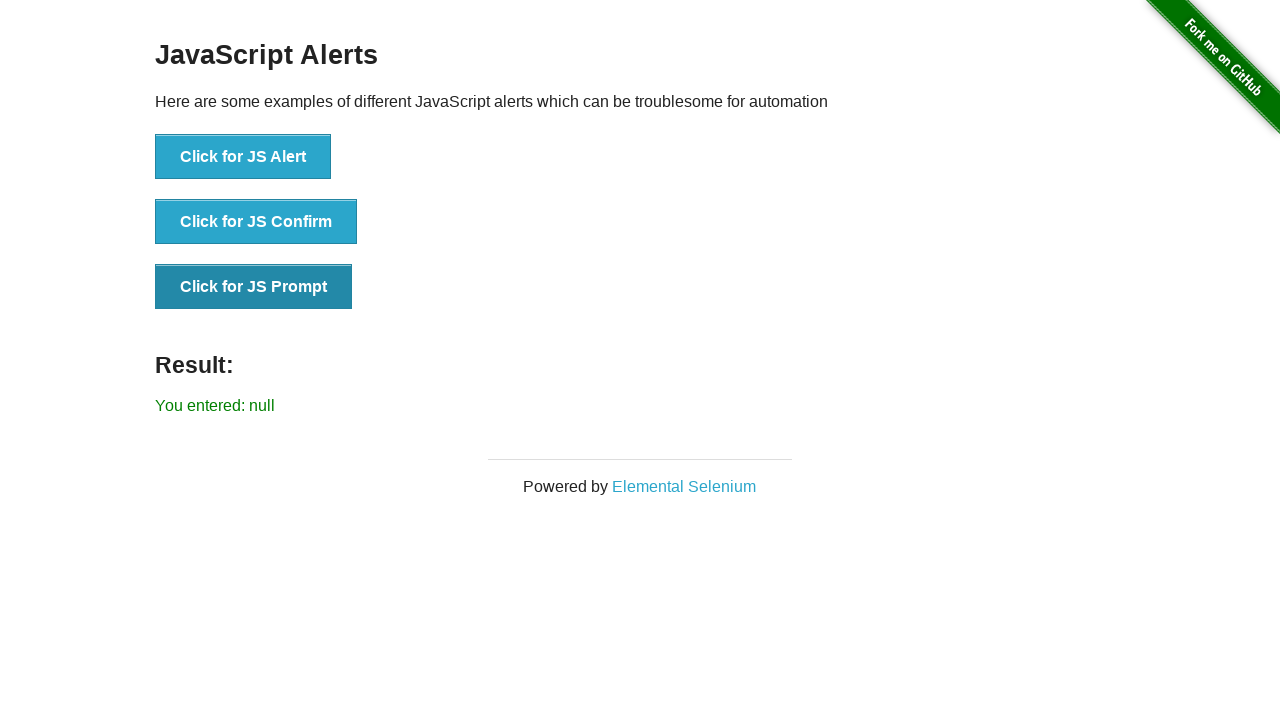

Clicked 'Click for JS Prompt' button with handler attached, entered 'hello prompt popup' and accepted at (254, 287) on xpath=//button[text()='Click for JS Prompt']
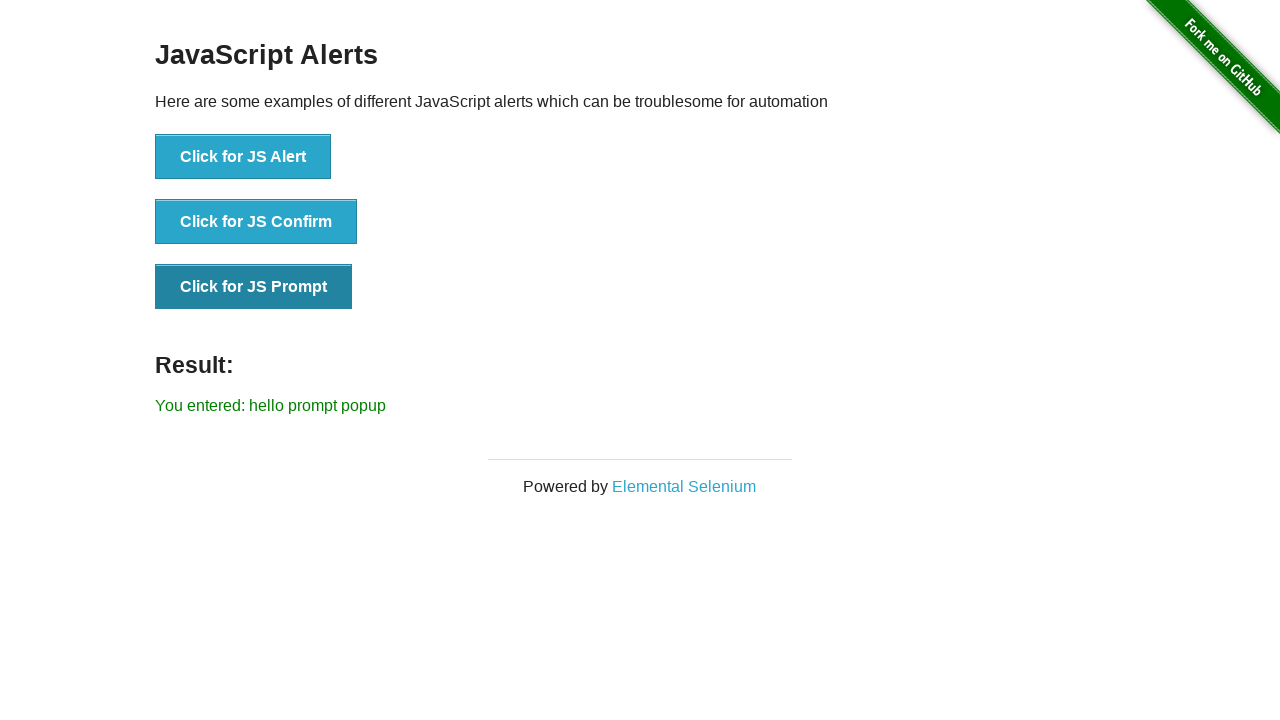

Result element loaded after accepting the prompt
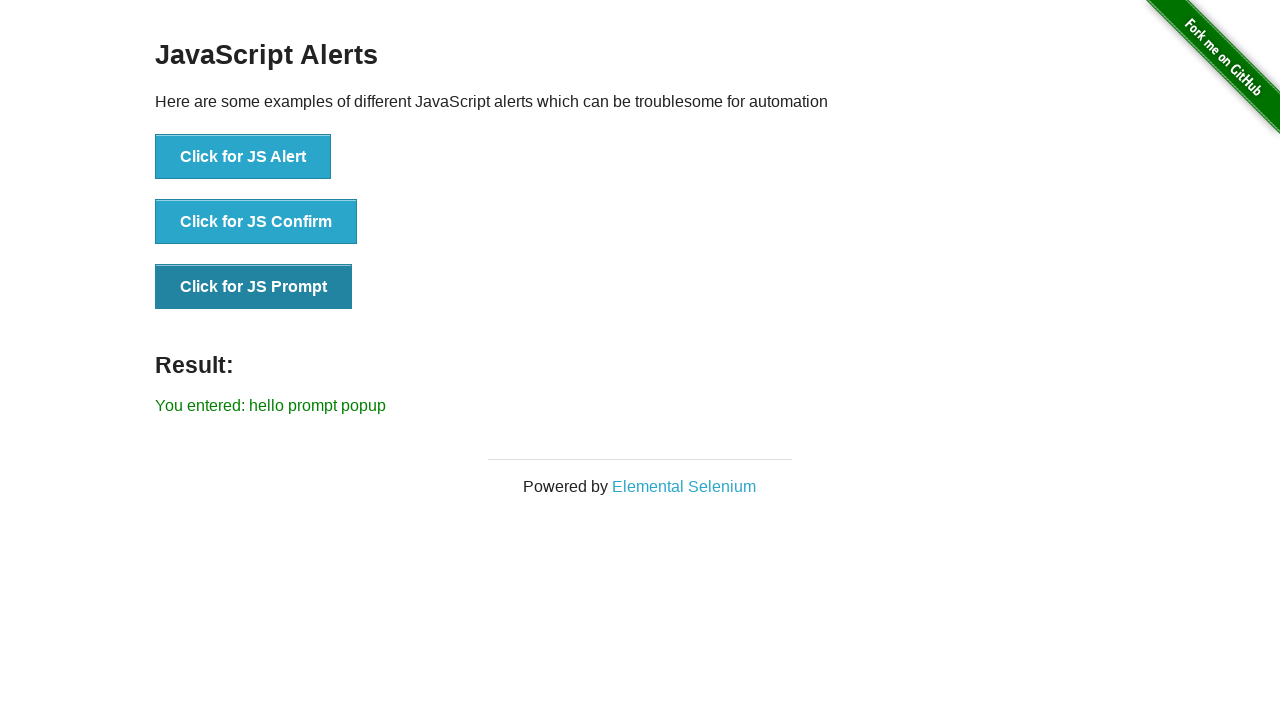

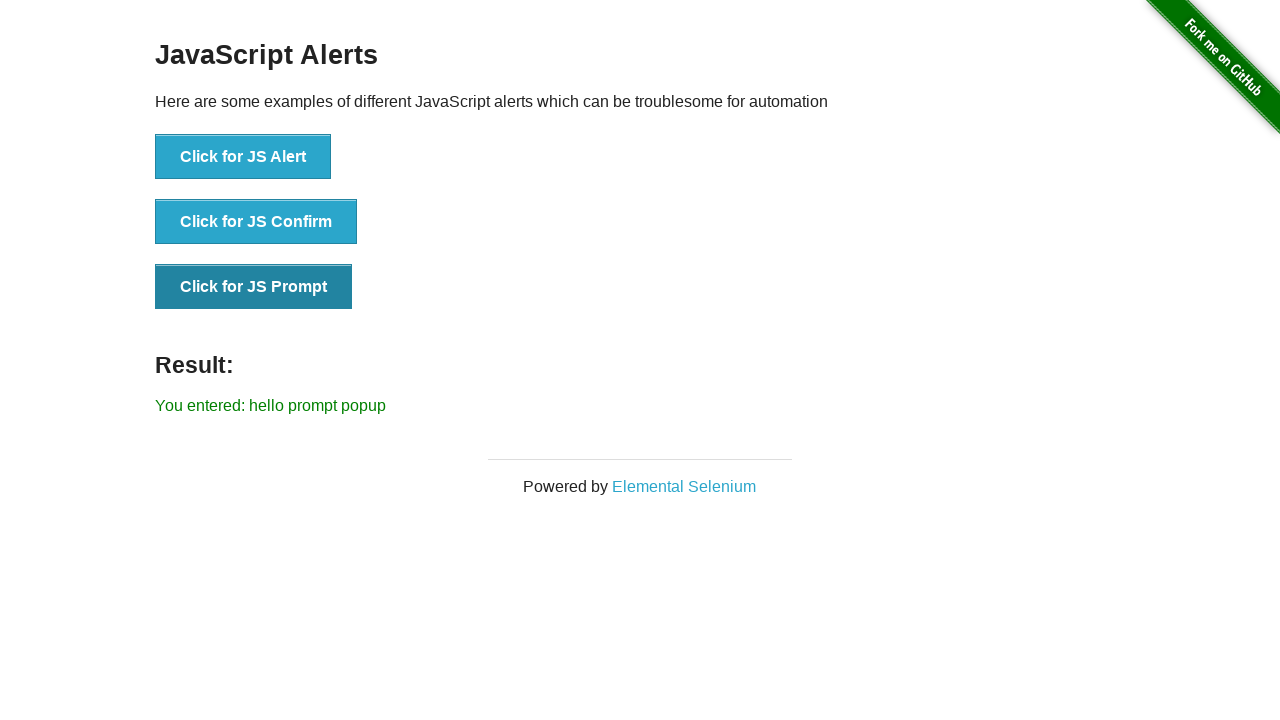